Demonstrates click-and-hold, move to element, and release mouse actions for drag and drop

Starting URL: https://crossbrowsertesting.github.io/drag-and-drop

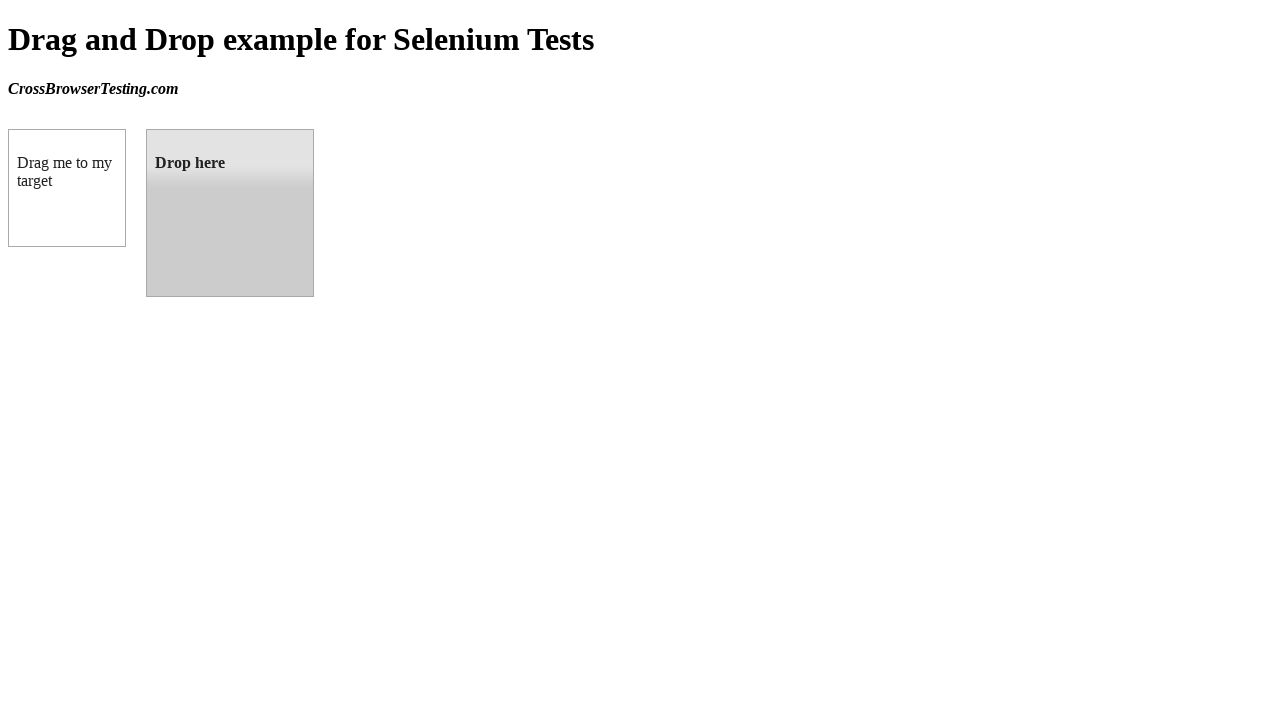

Located draggable source element
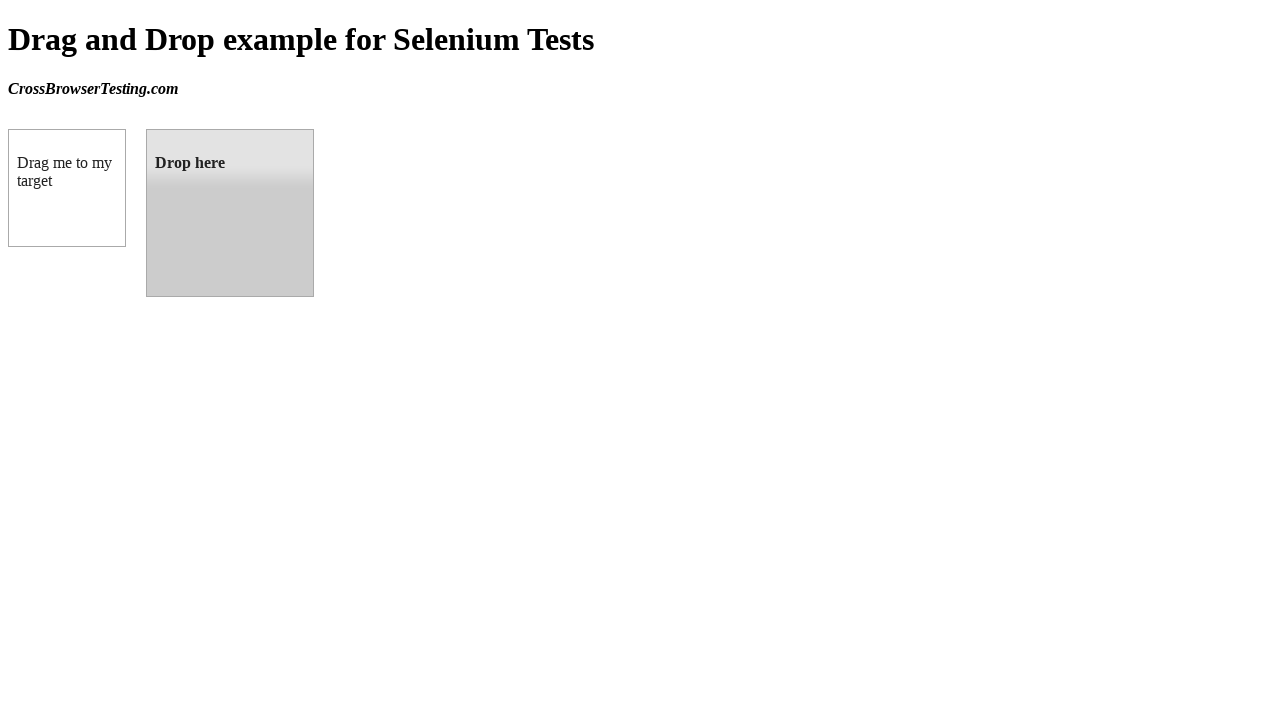

Located droppable target element
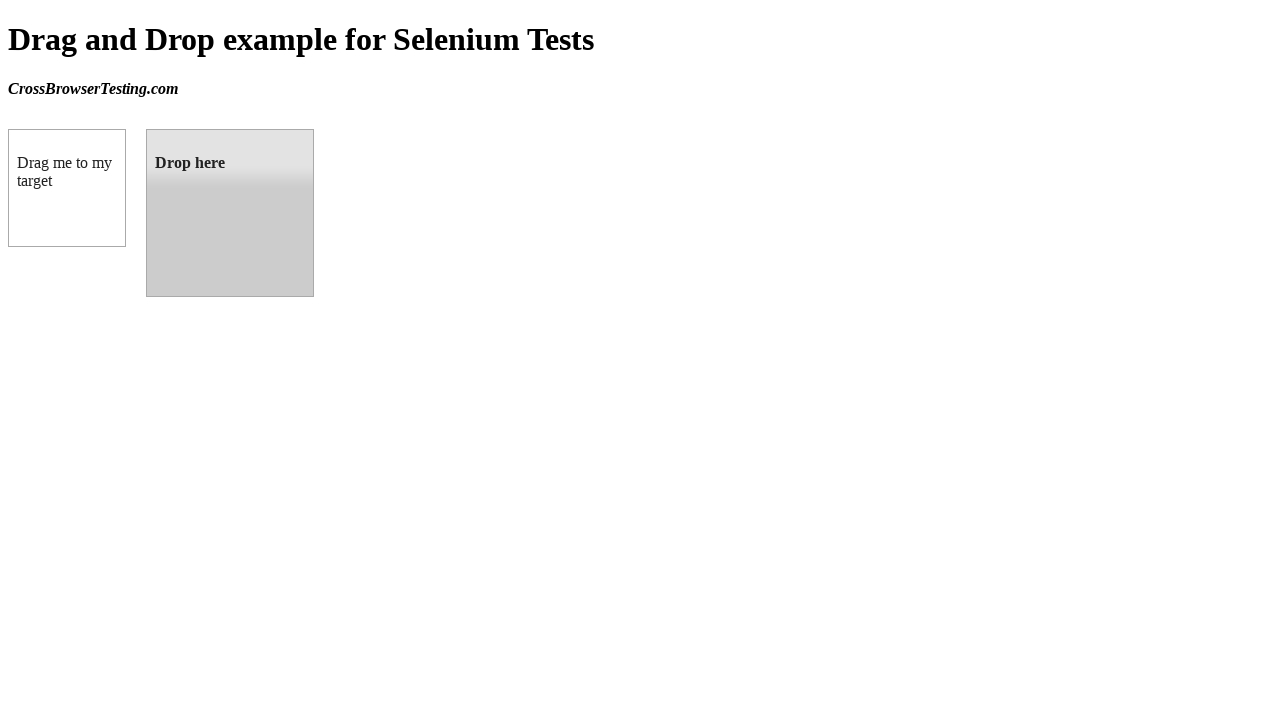

Retrieved bounding box for source element
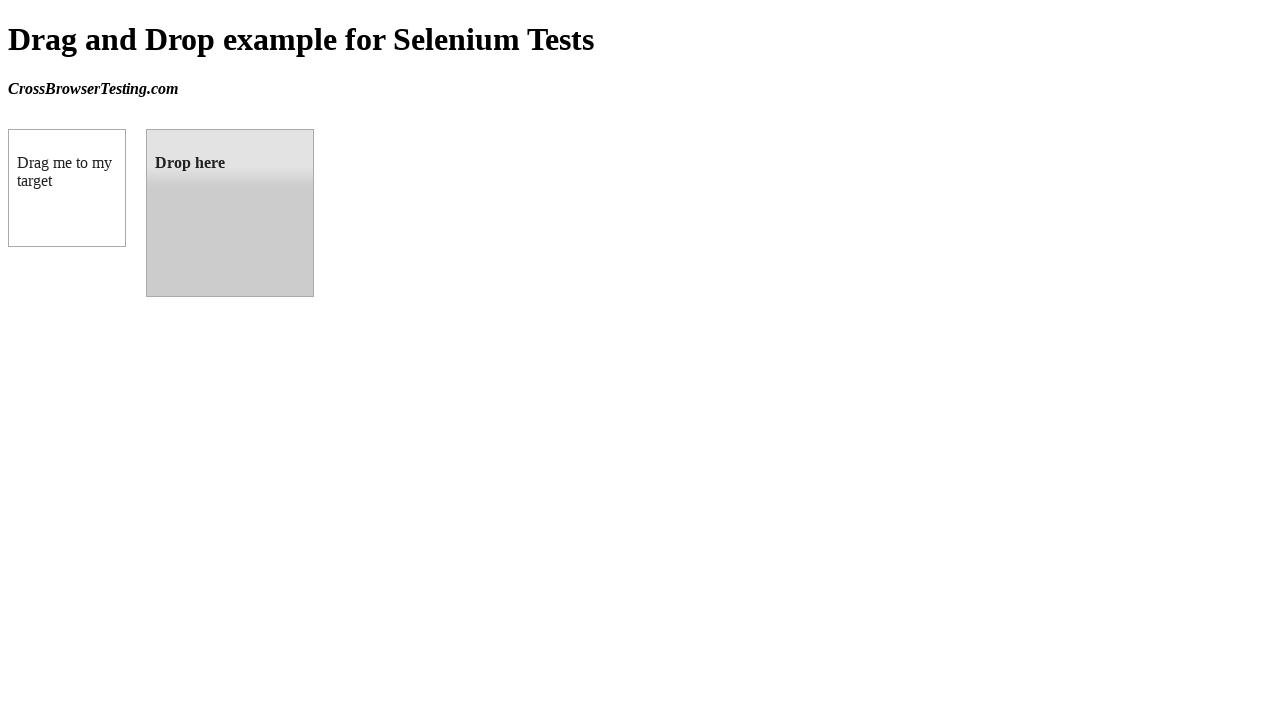

Retrieved bounding box for target element
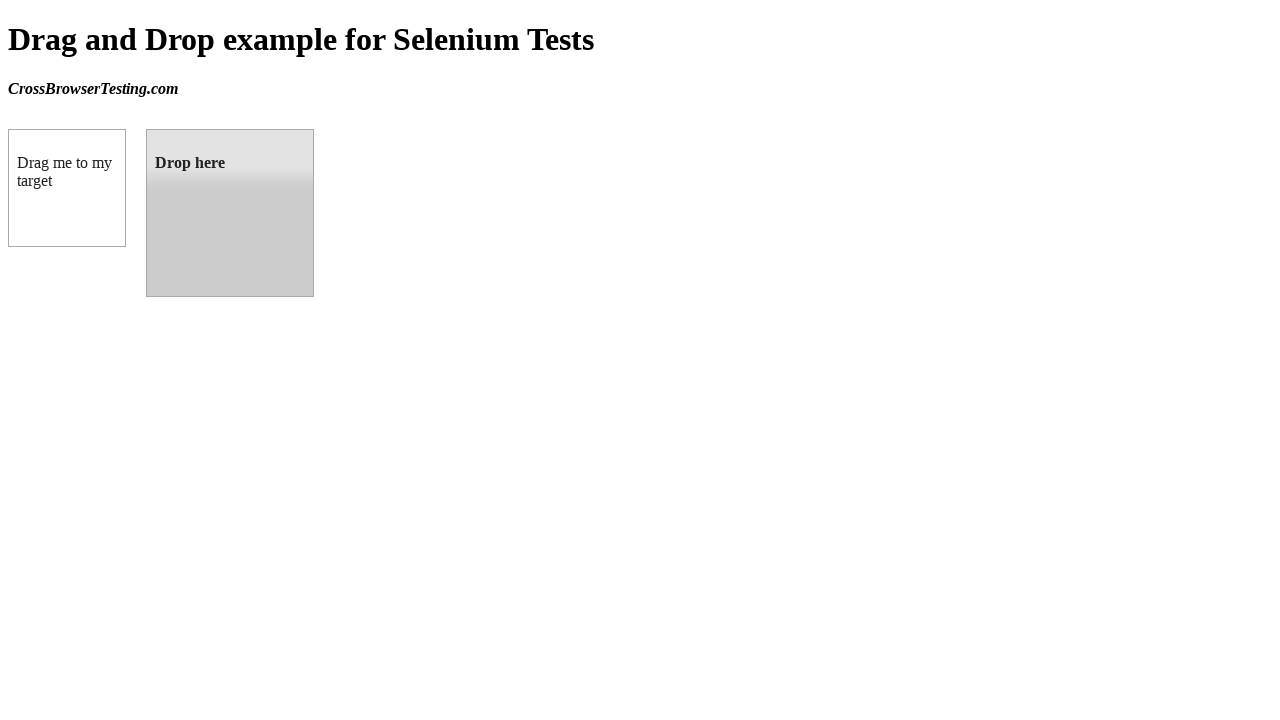

Moved mouse to center of draggable element at (67, 188)
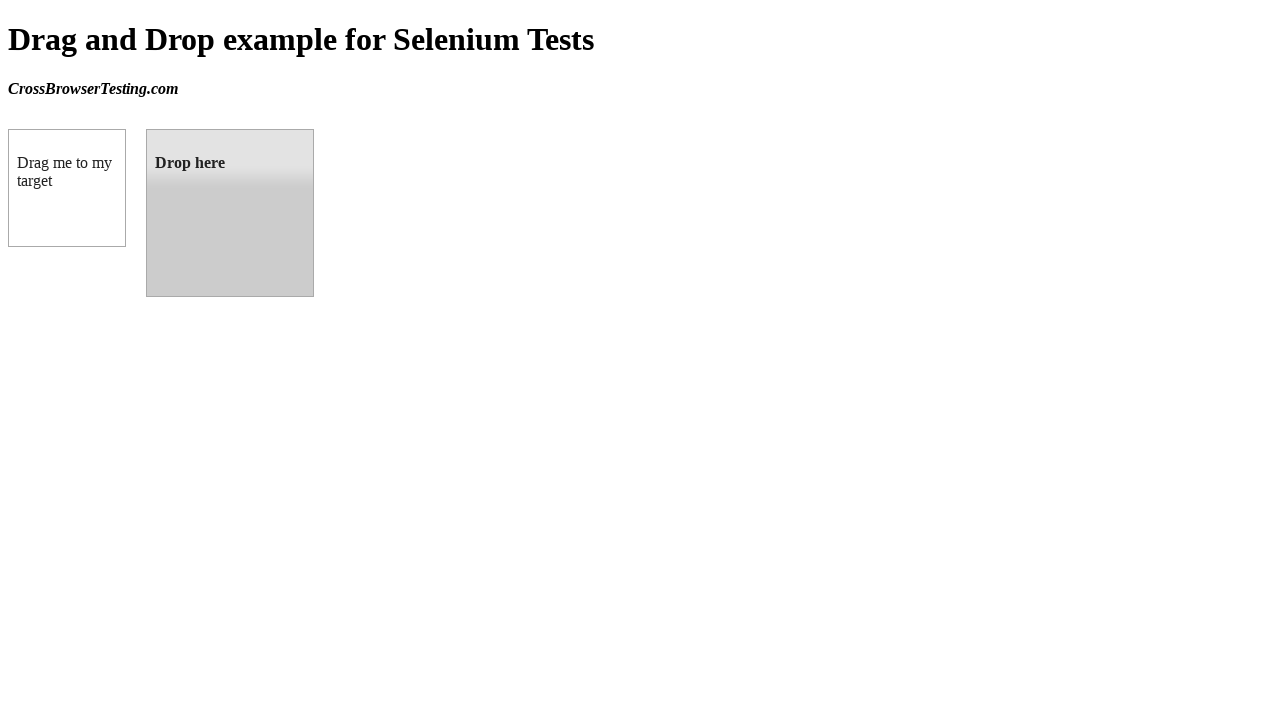

Performed mouse down (click-and-hold) at (67, 188)
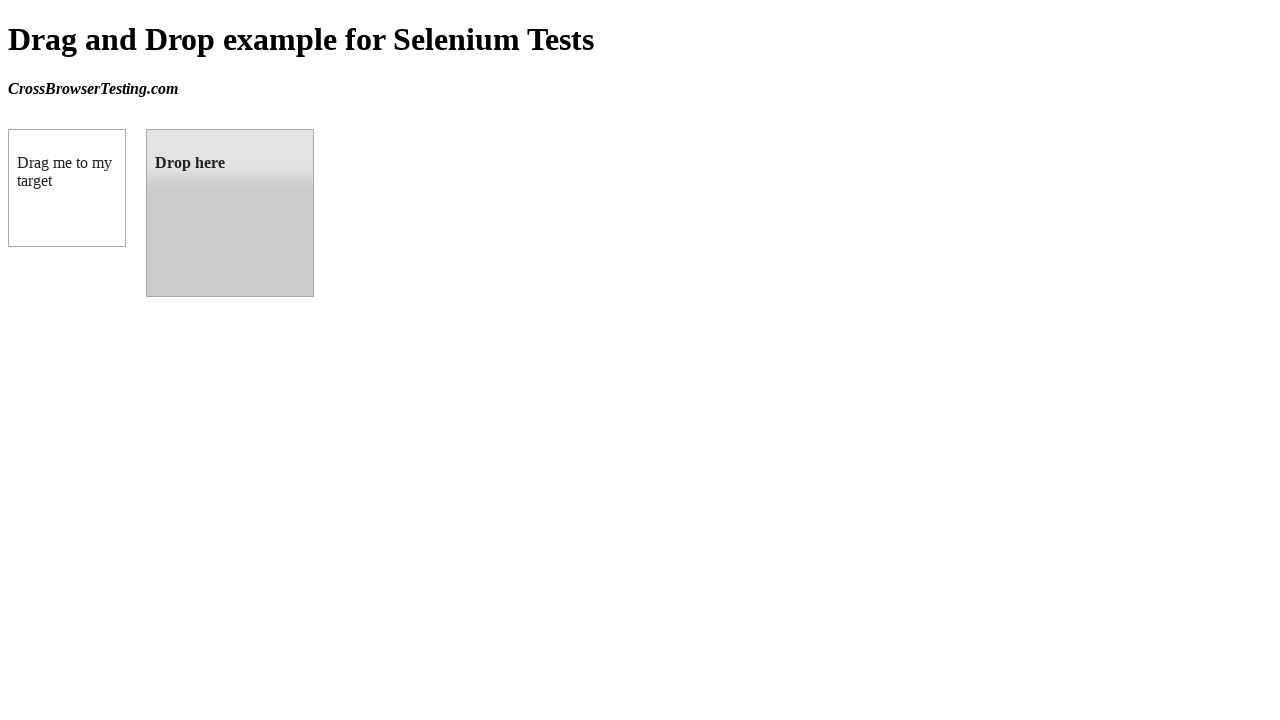

Moved mouse to center of droppable target element at (230, 213)
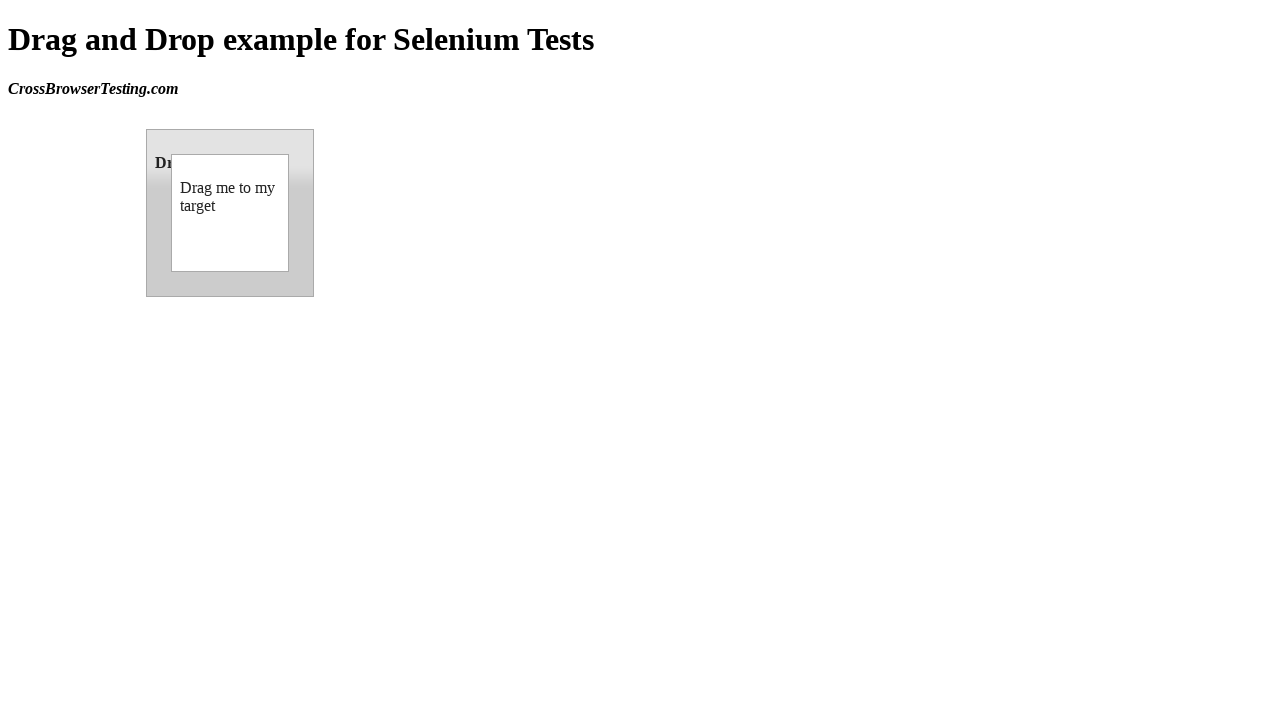

Released mouse button to complete drag and drop at (230, 213)
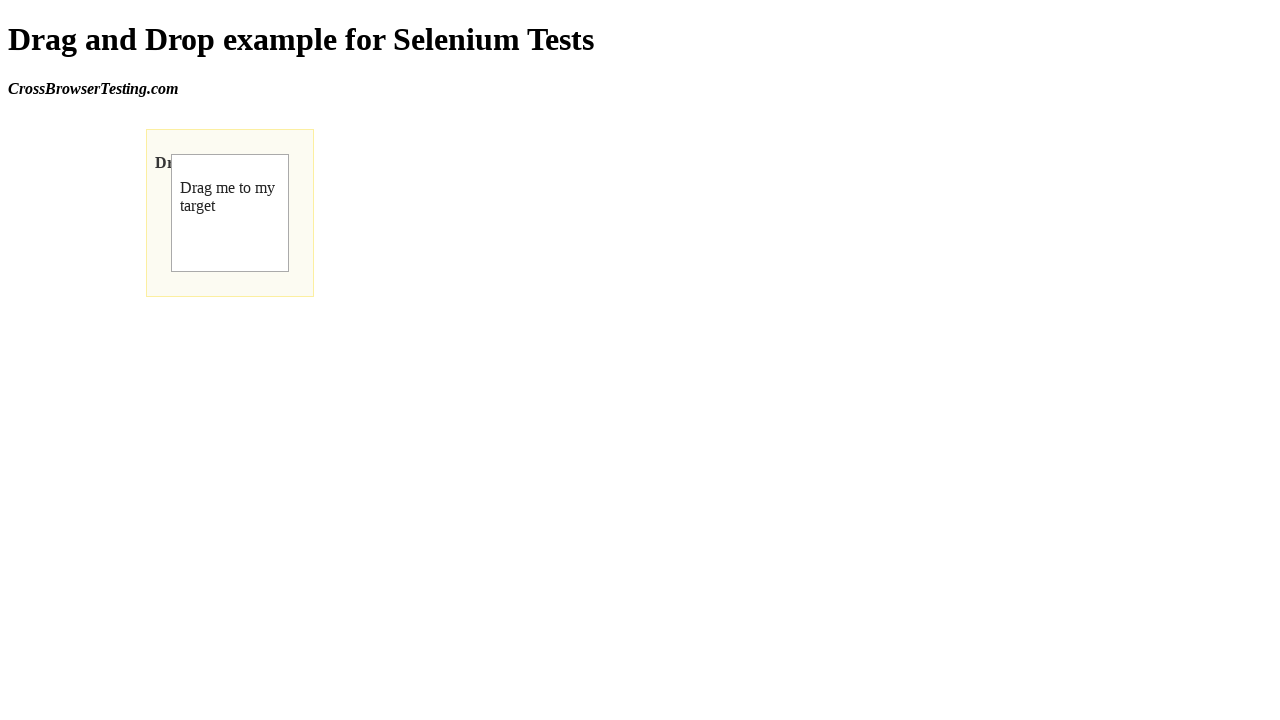

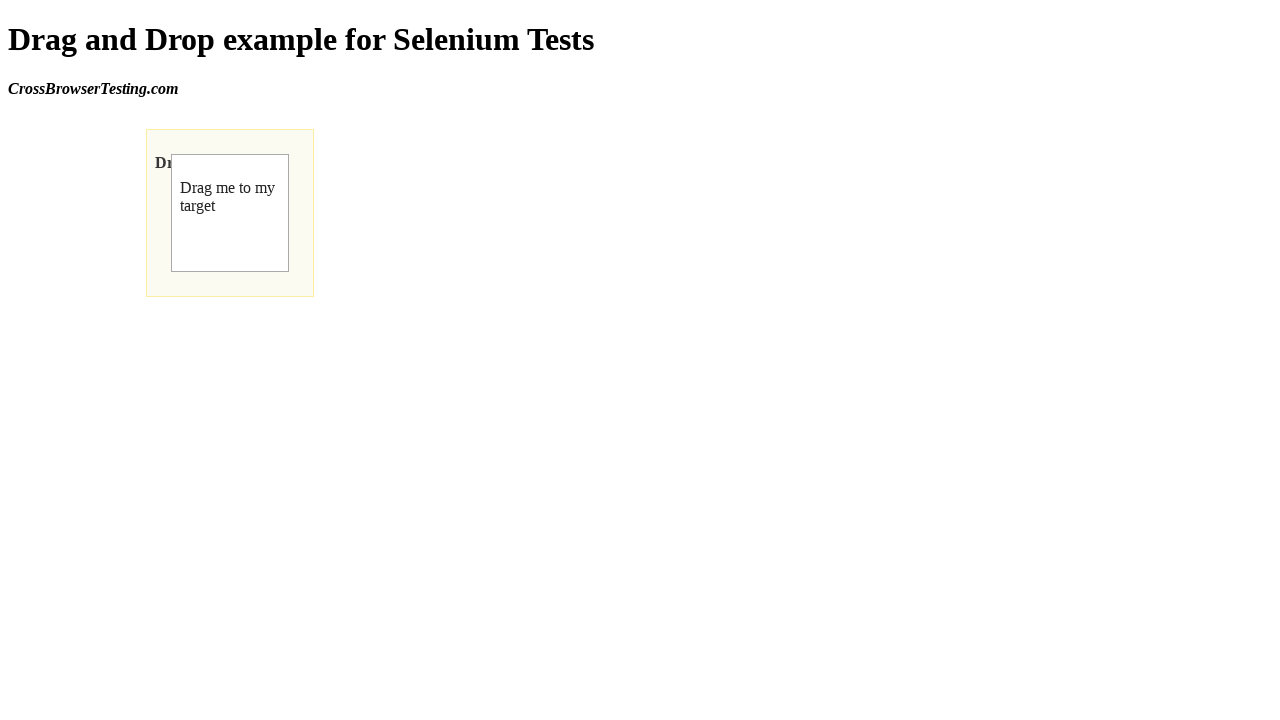